Tests dynamic content loading by clicking a button and waiting for hidden element to become visible

Starting URL: http://the-internet.herokuapp.com/dynamic_loading/1

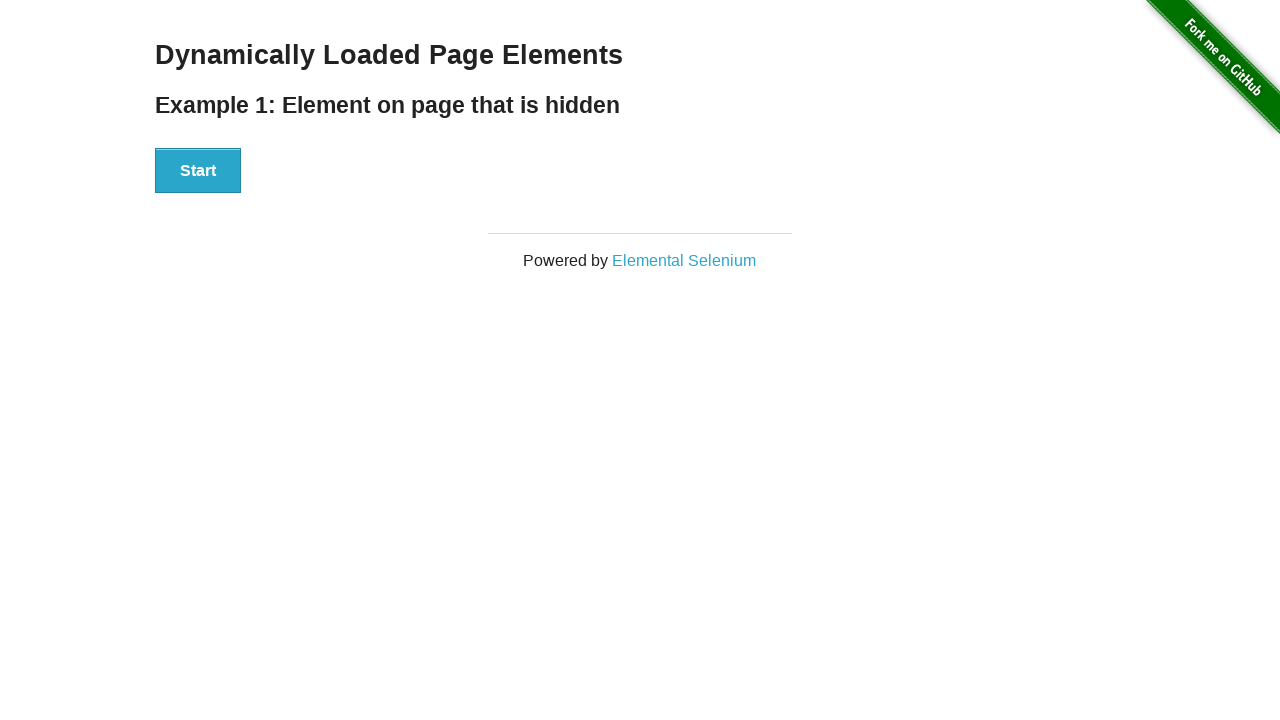

Clicked the Start button to trigger dynamic content loading at (198, 171) on xpath=//button[contains(text(),'Start')]
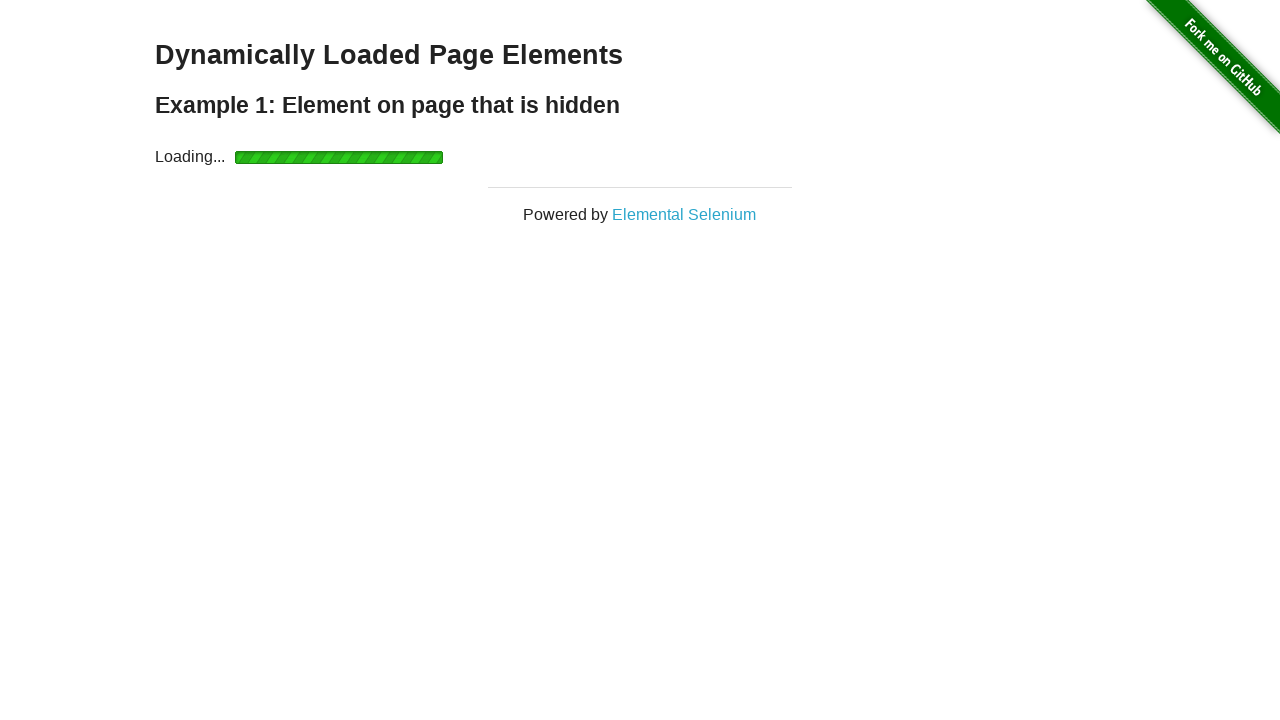

Waited for hidden element with id 'finish' to become visible
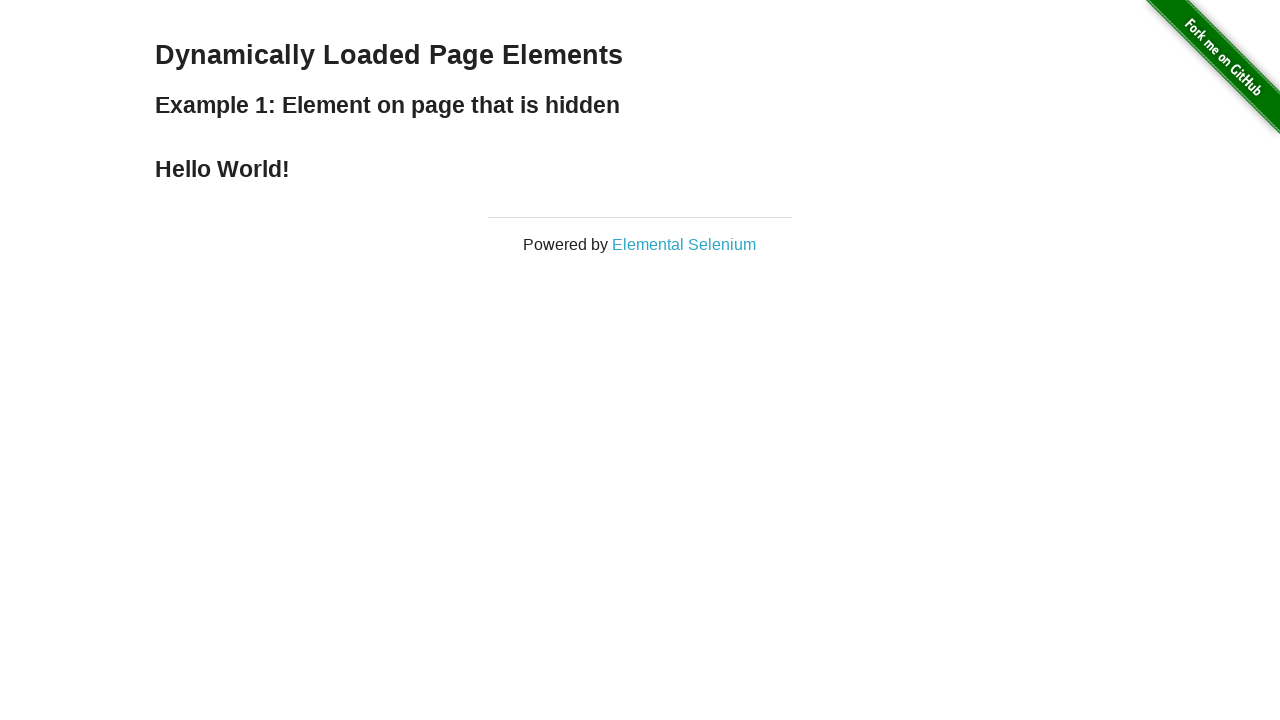

Located the 'Hello World!' element
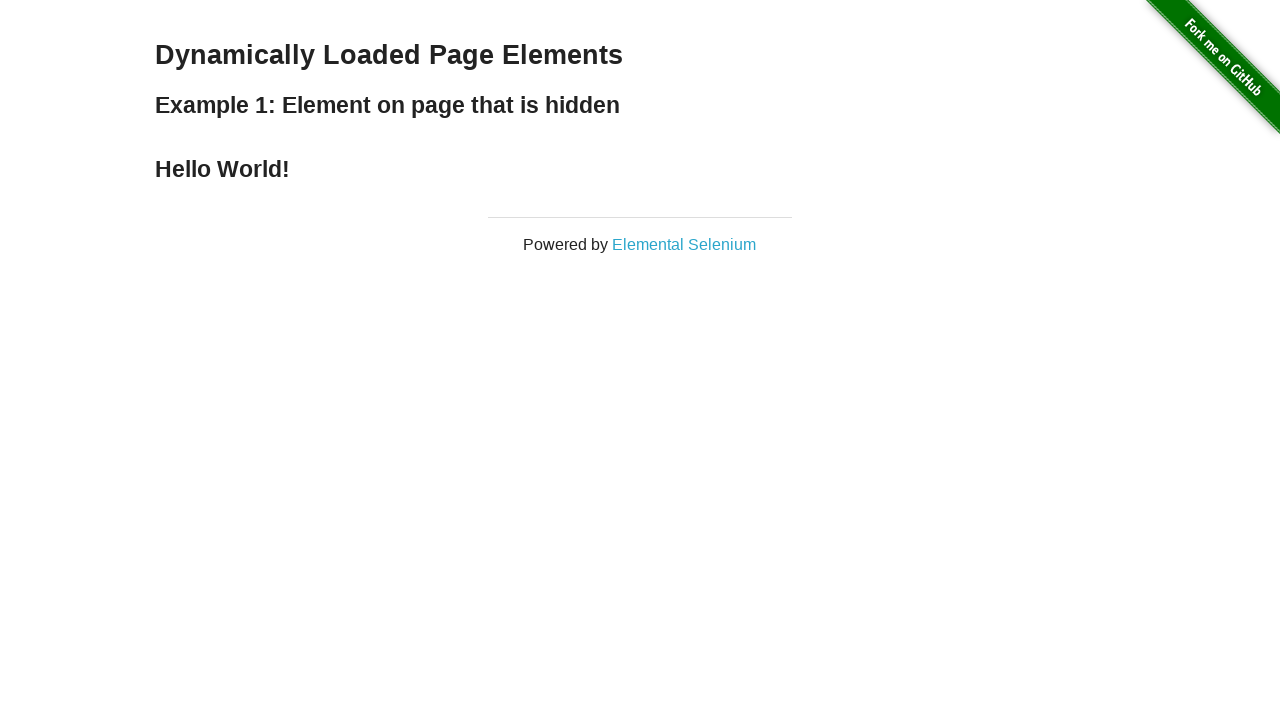

Verified that element text content equals 'Hello World!'
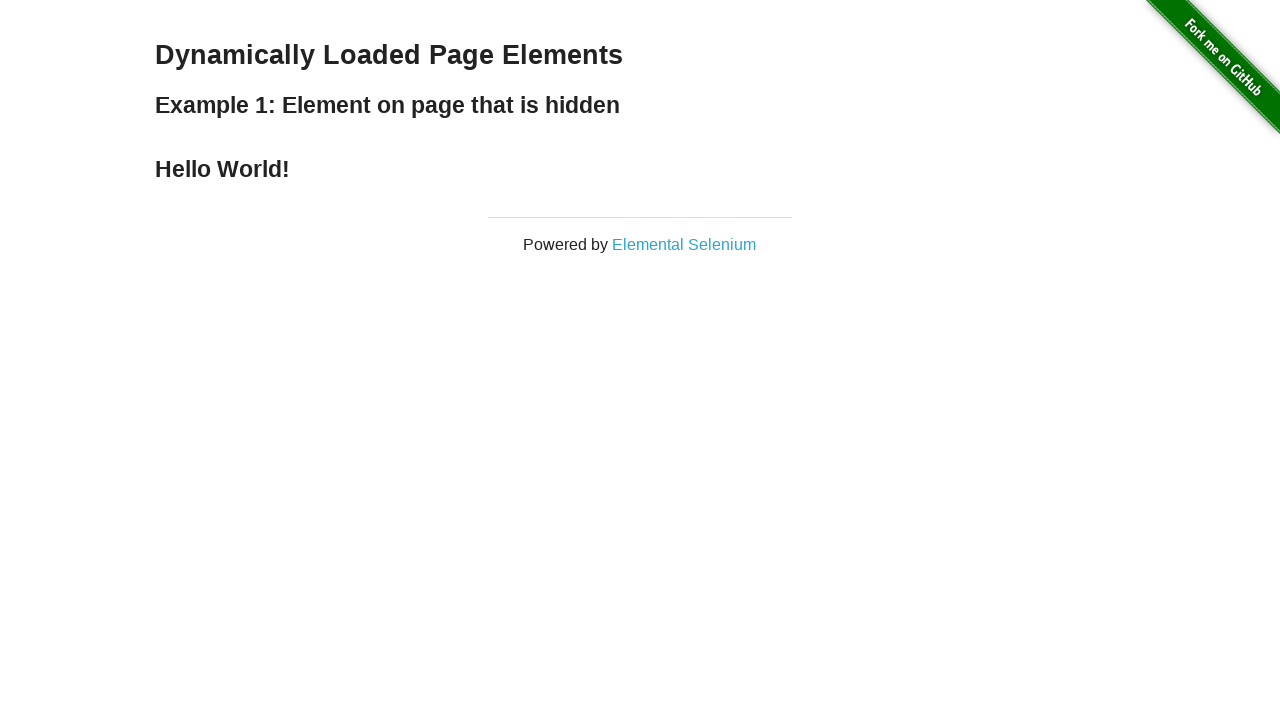

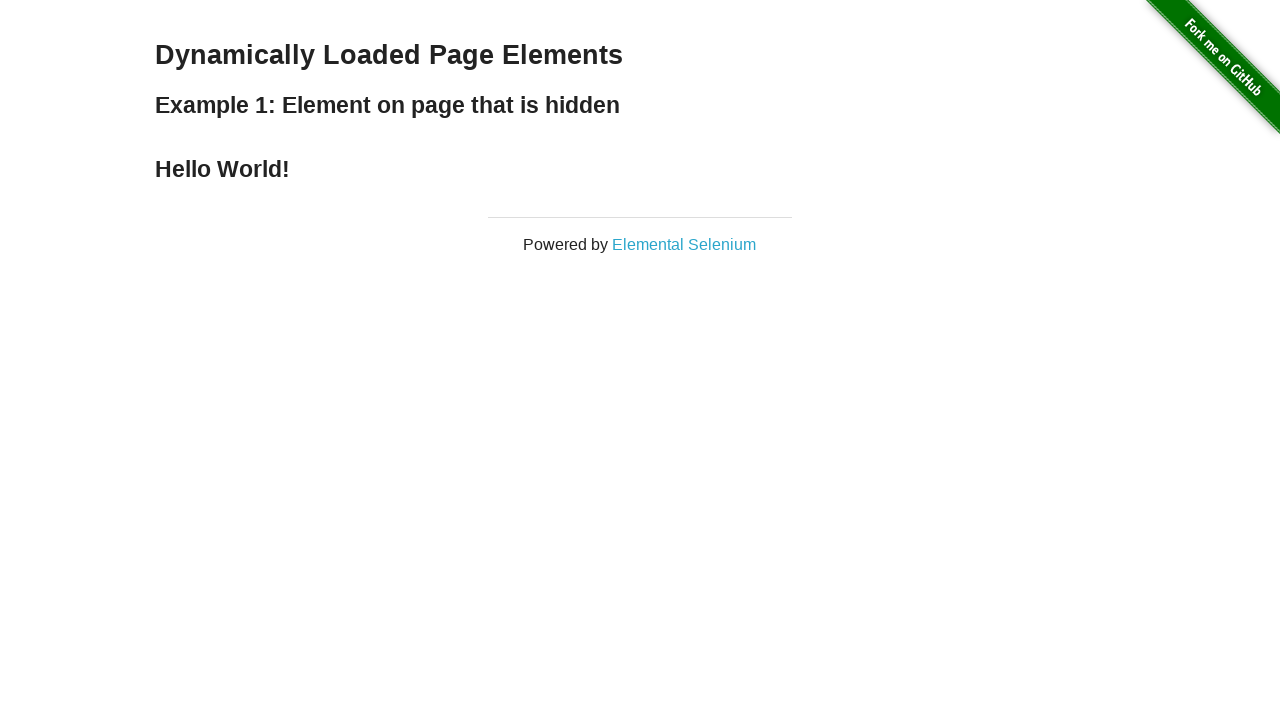